Tests that the browser back button works correctly with filter navigation

Starting URL: https://demo.playwright.dev/todomvc

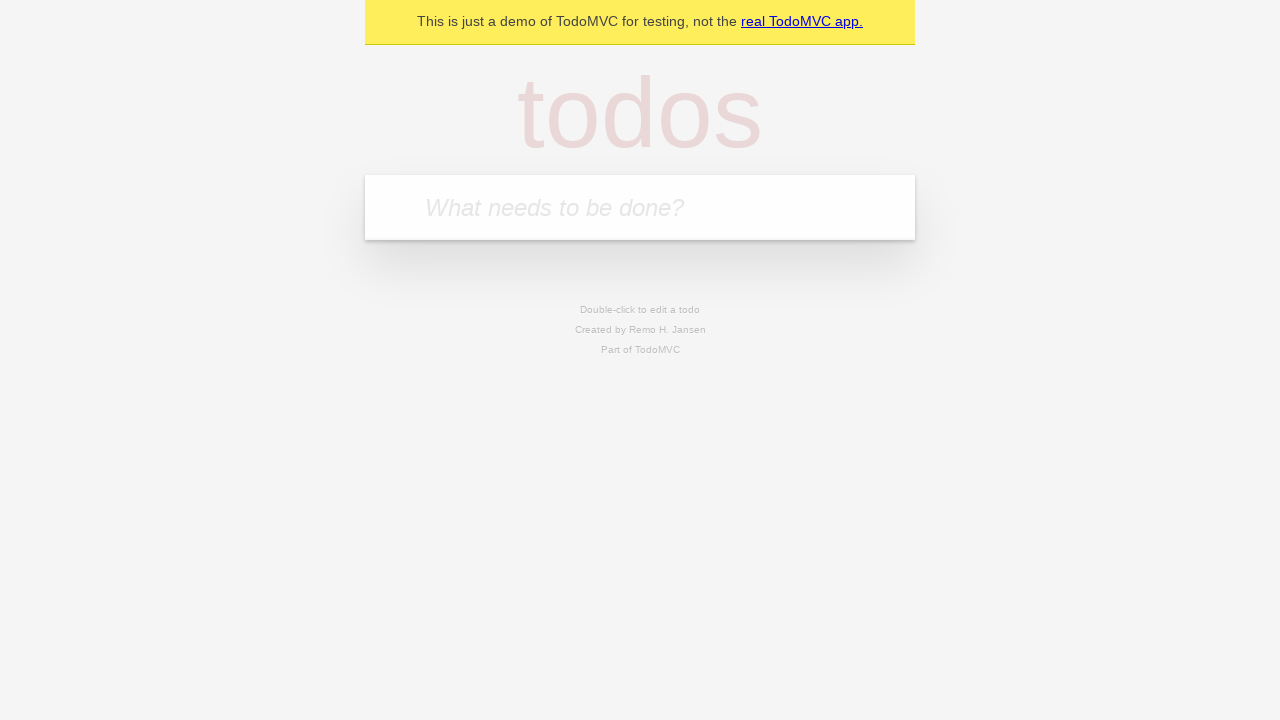

Filled new todo field with 'buy some cheese' on .new-todo
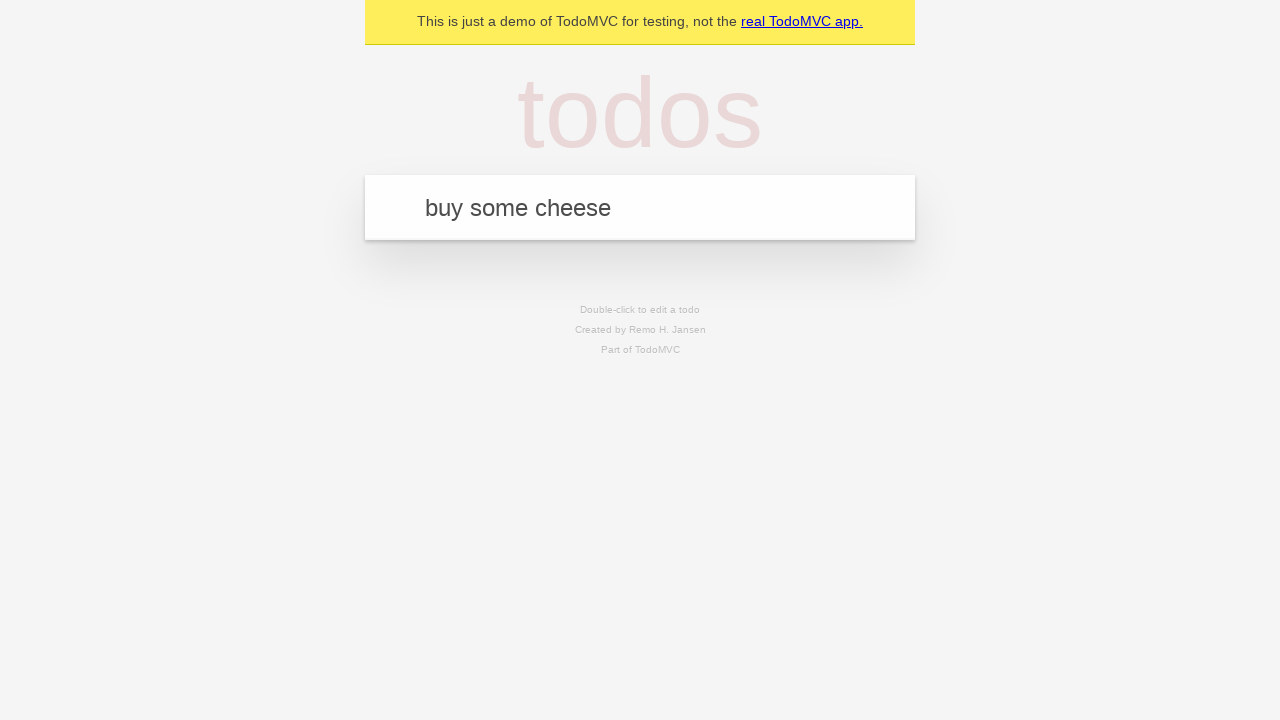

Pressed Enter to create first todo on .new-todo
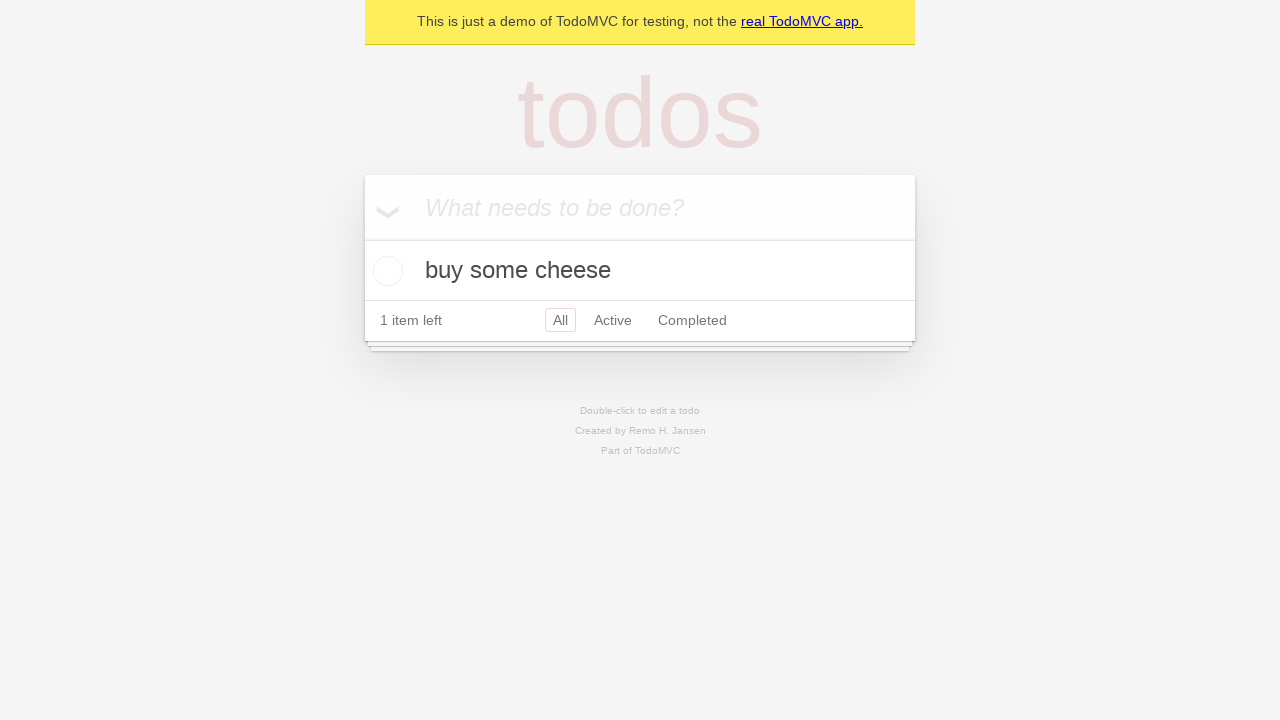

Filled new todo field with 'feed the cat' on .new-todo
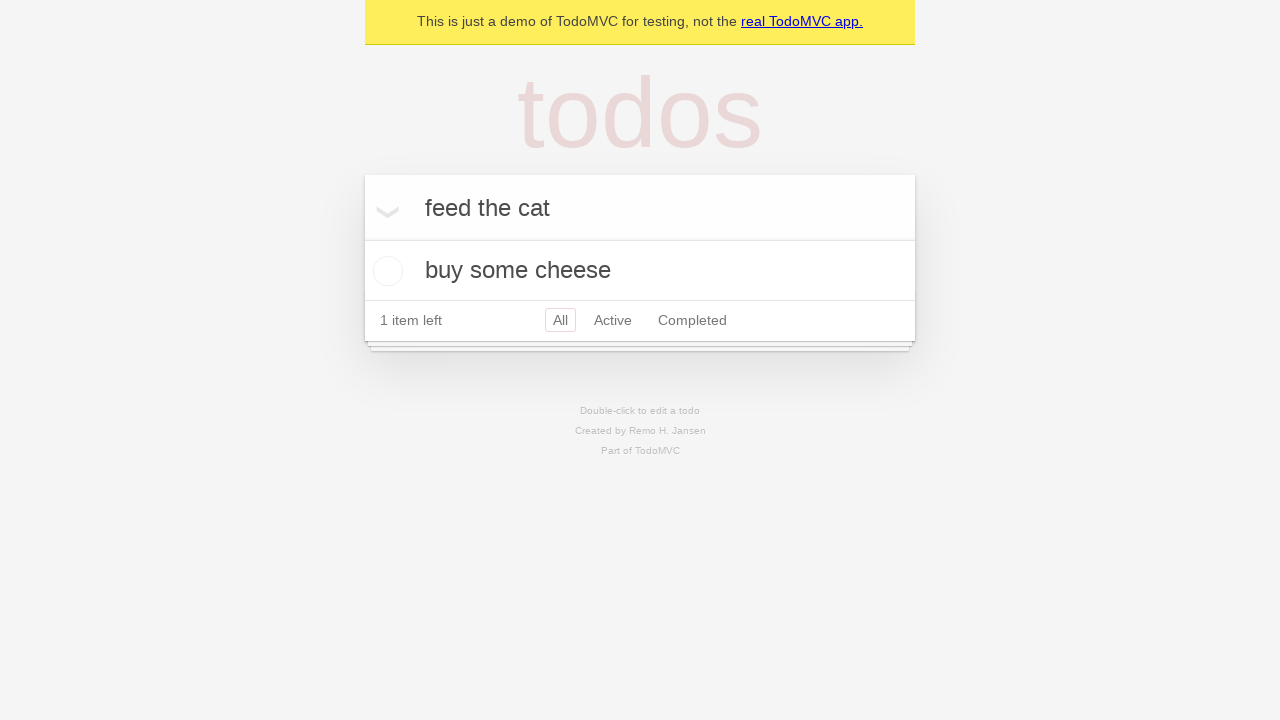

Pressed Enter to create second todo on .new-todo
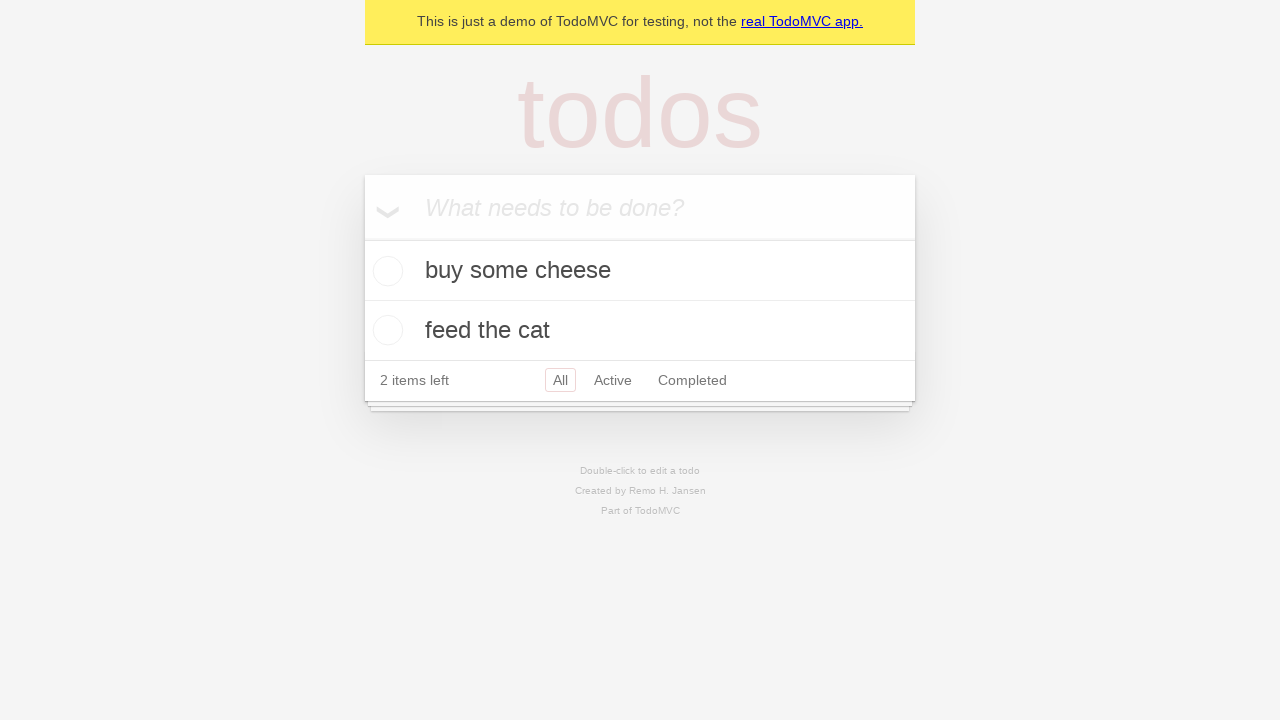

Filled new todo field with 'book a doctors appointment' on .new-todo
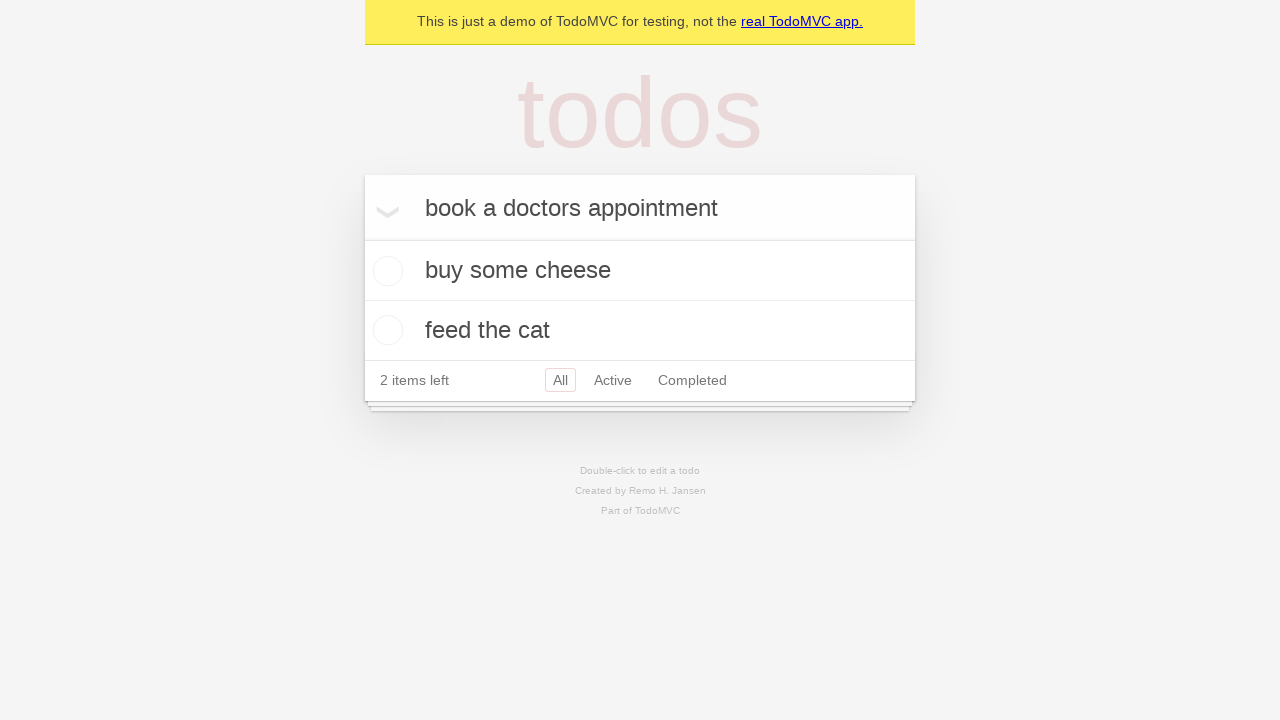

Pressed Enter to create third todo on .new-todo
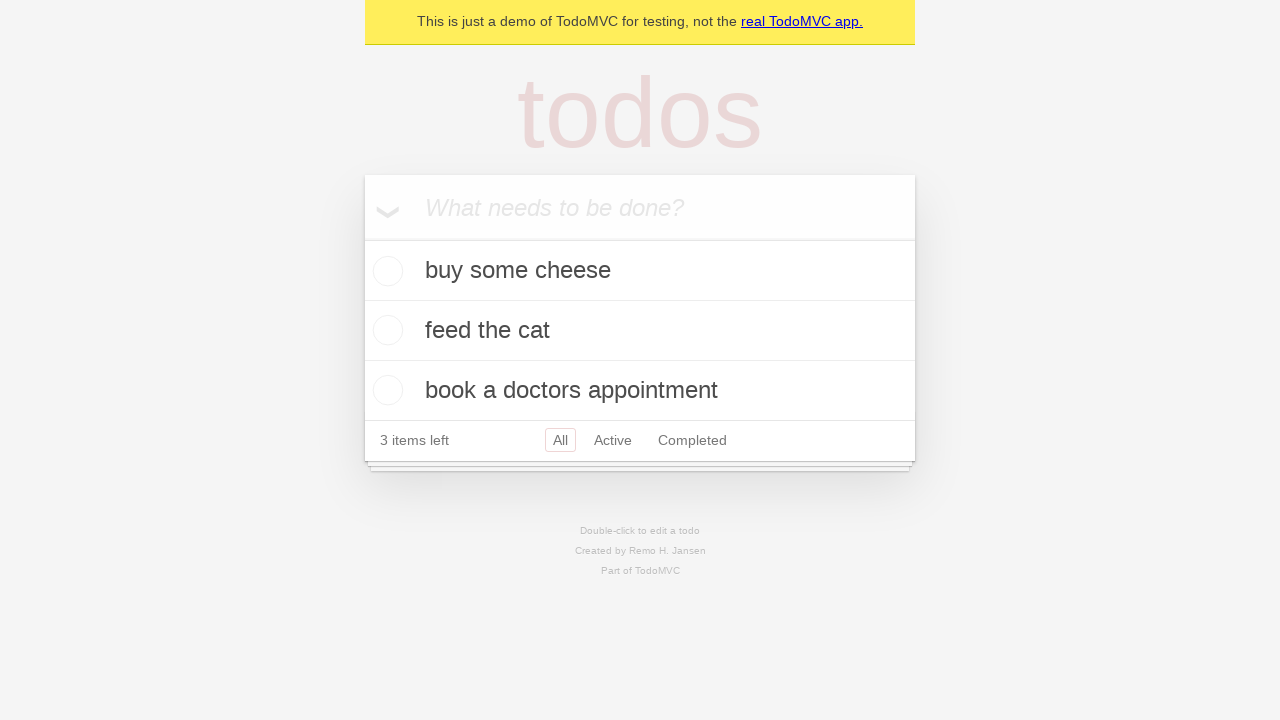

All three todos loaded and visible
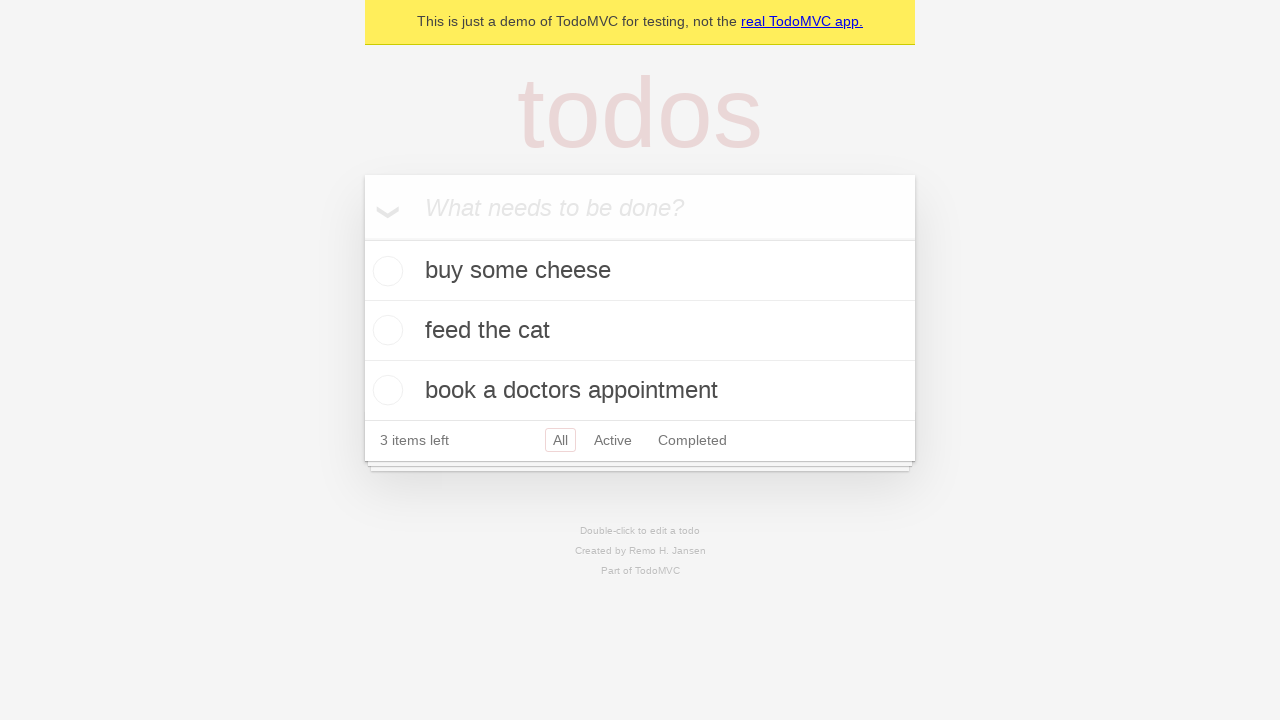

Checked the second todo as completed at (385, 330) on .todo-list li .toggle >> nth=1
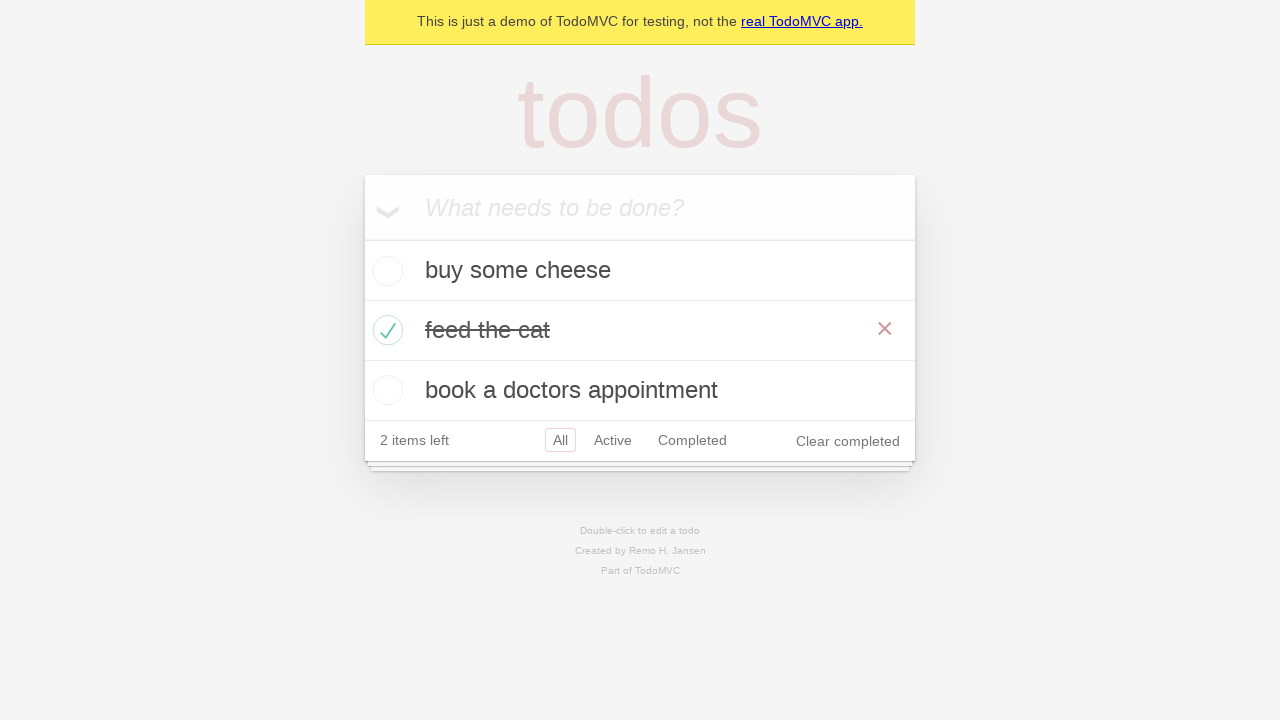

Clicked 'All' filter at (560, 440) on .filters >> text=All
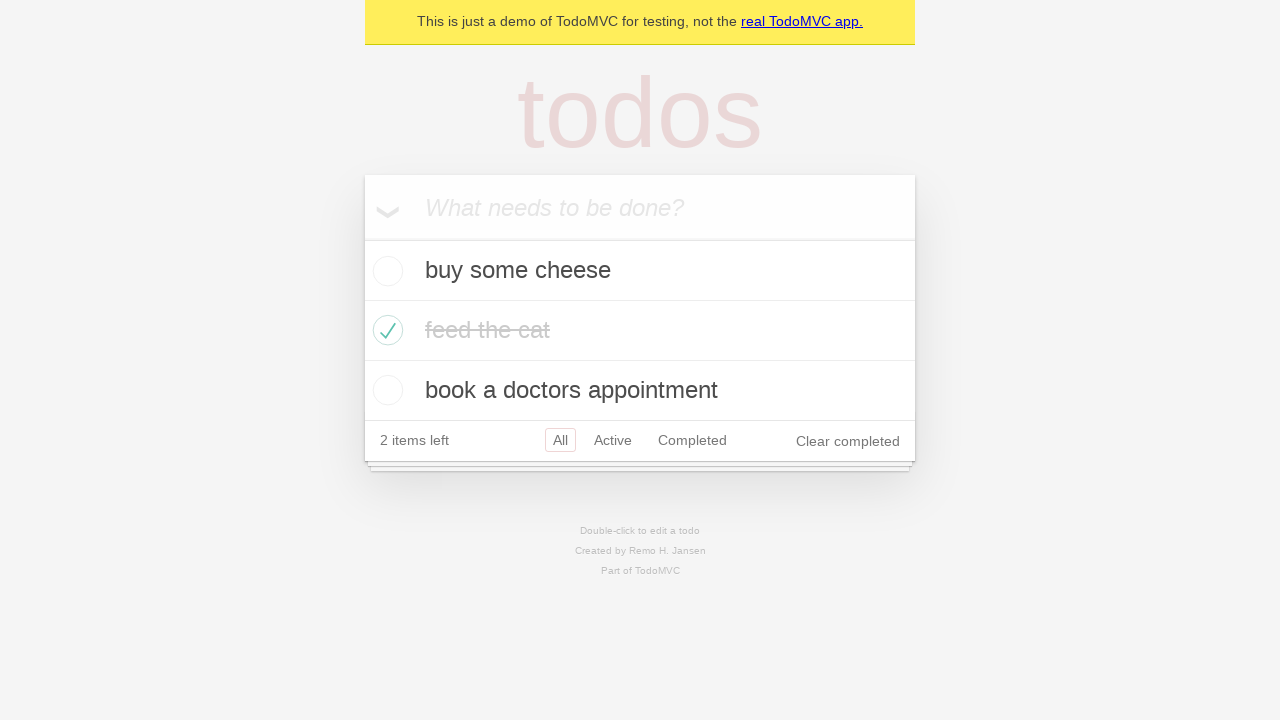

Clicked 'Active' filter at (613, 440) on .filters >> text=Active
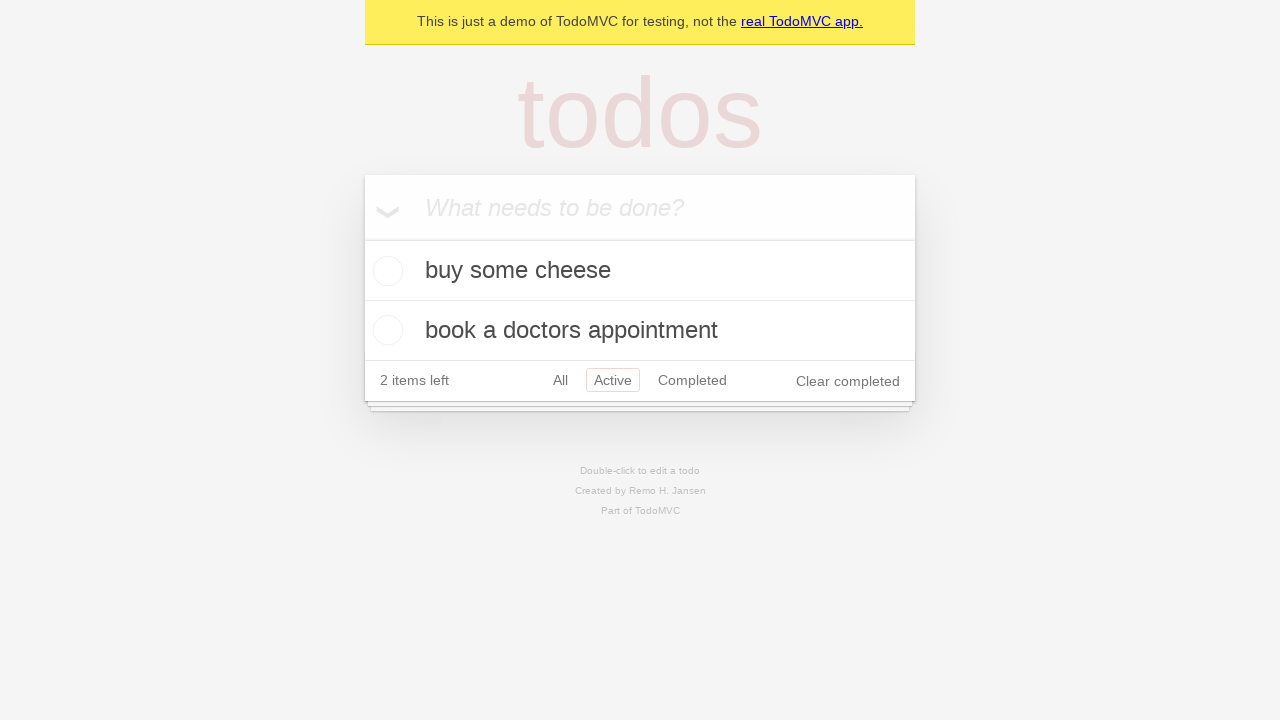

Clicked 'Completed' filter at (692, 380) on .filters >> text=Completed
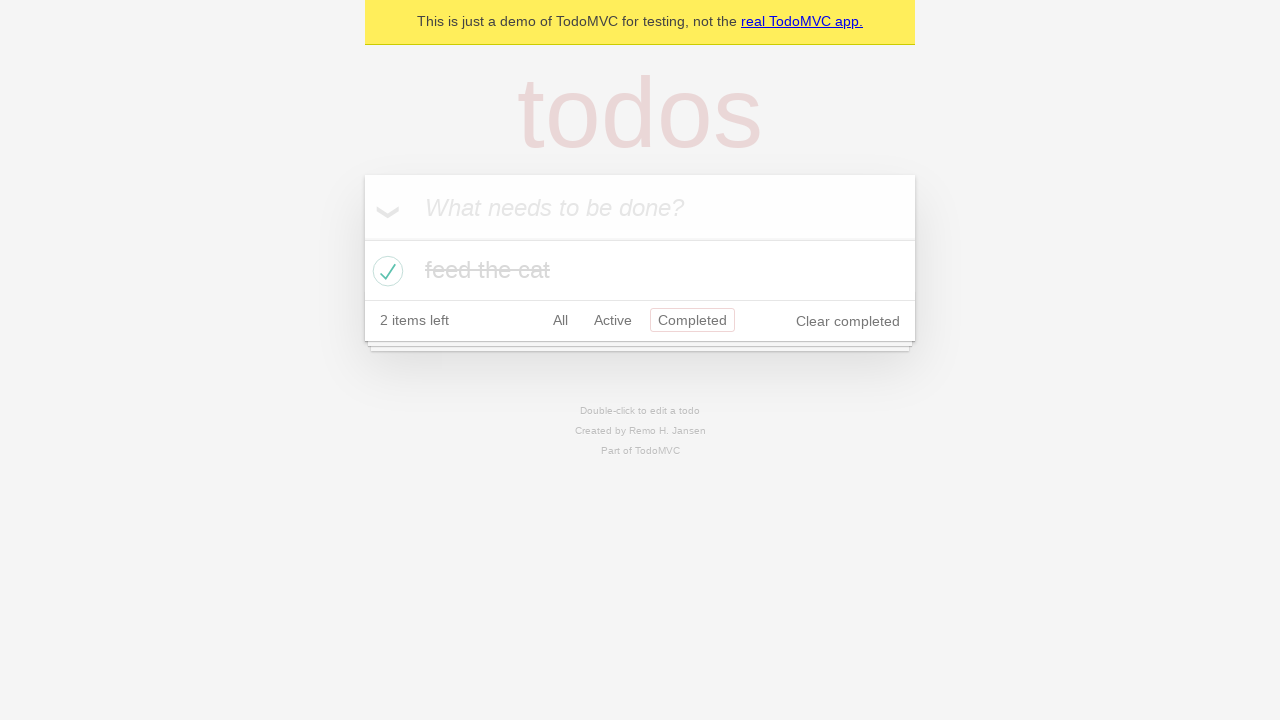

Navigated back using browser back button (returned to Active filter)
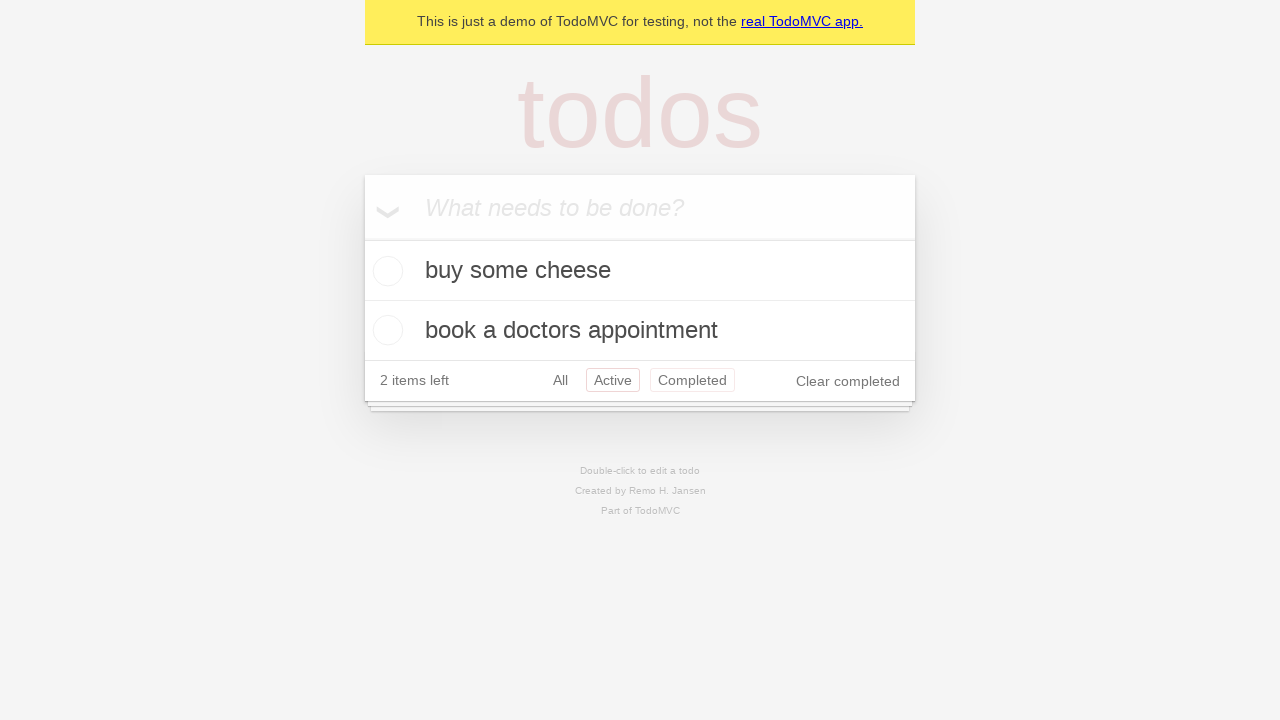

Navigated back using browser back button again (returned to All filter)
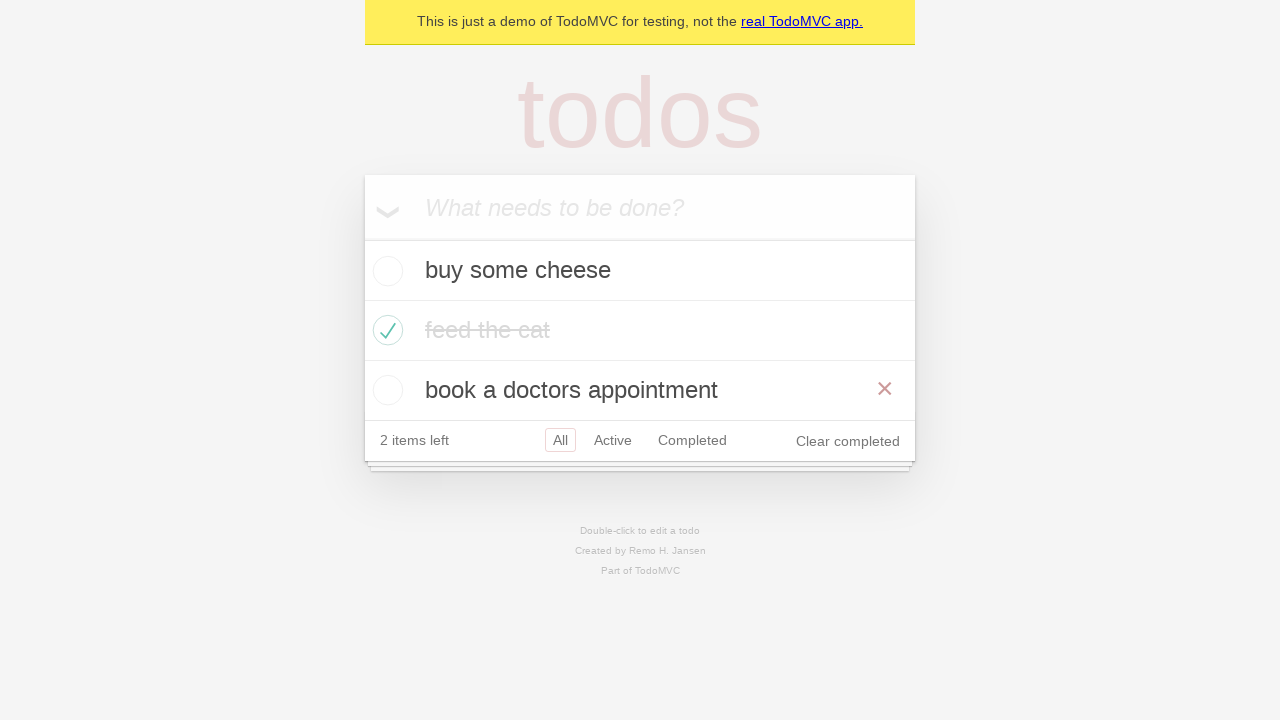

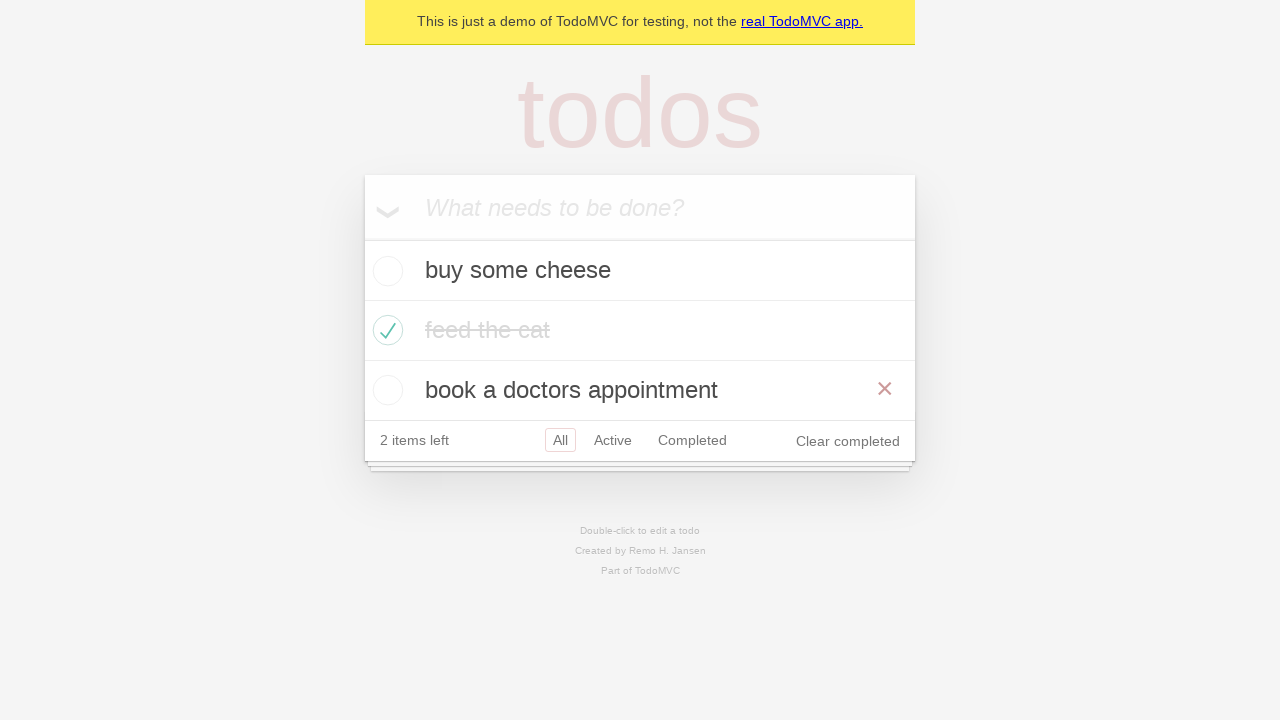